Tests the add/delete elements functionality by clicking the "Add Element" button twice to create two delete buttons, then clicking one delete button and verifying only one delete button remains.

Starting URL: https://the-internet.herokuapp.com/add_remove_elements/

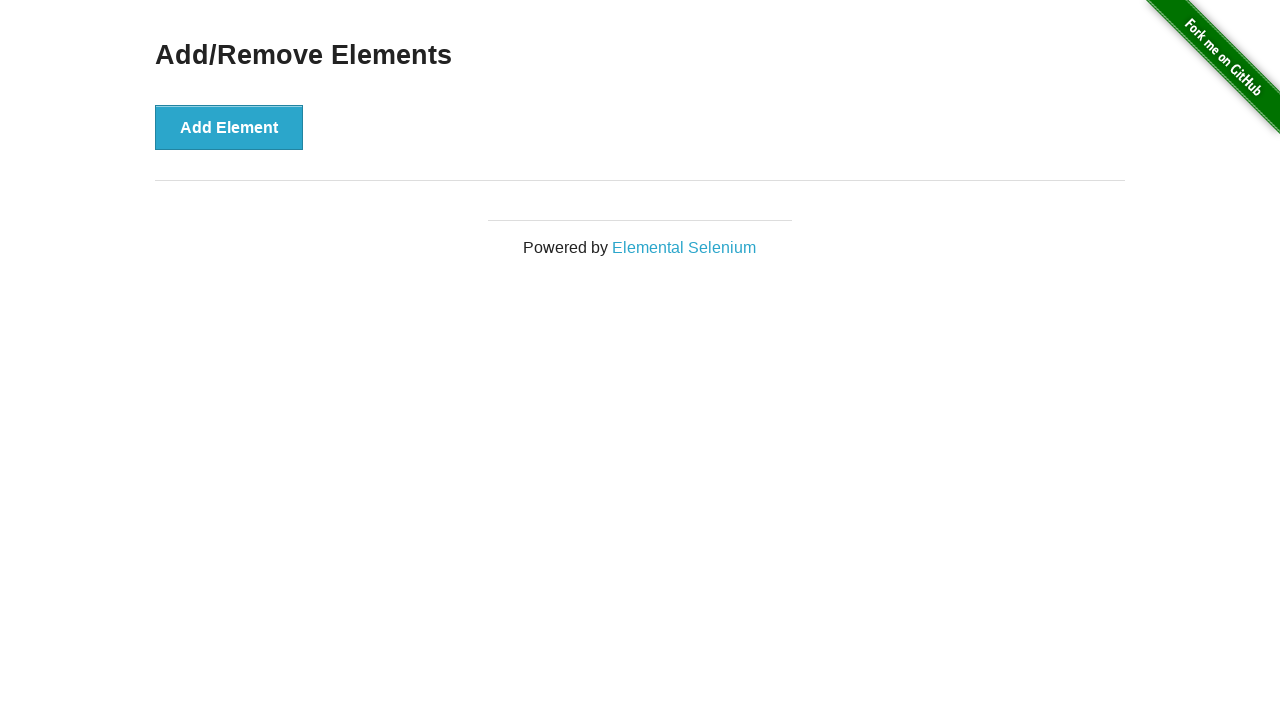

Navigated to Add/Remove Elements page
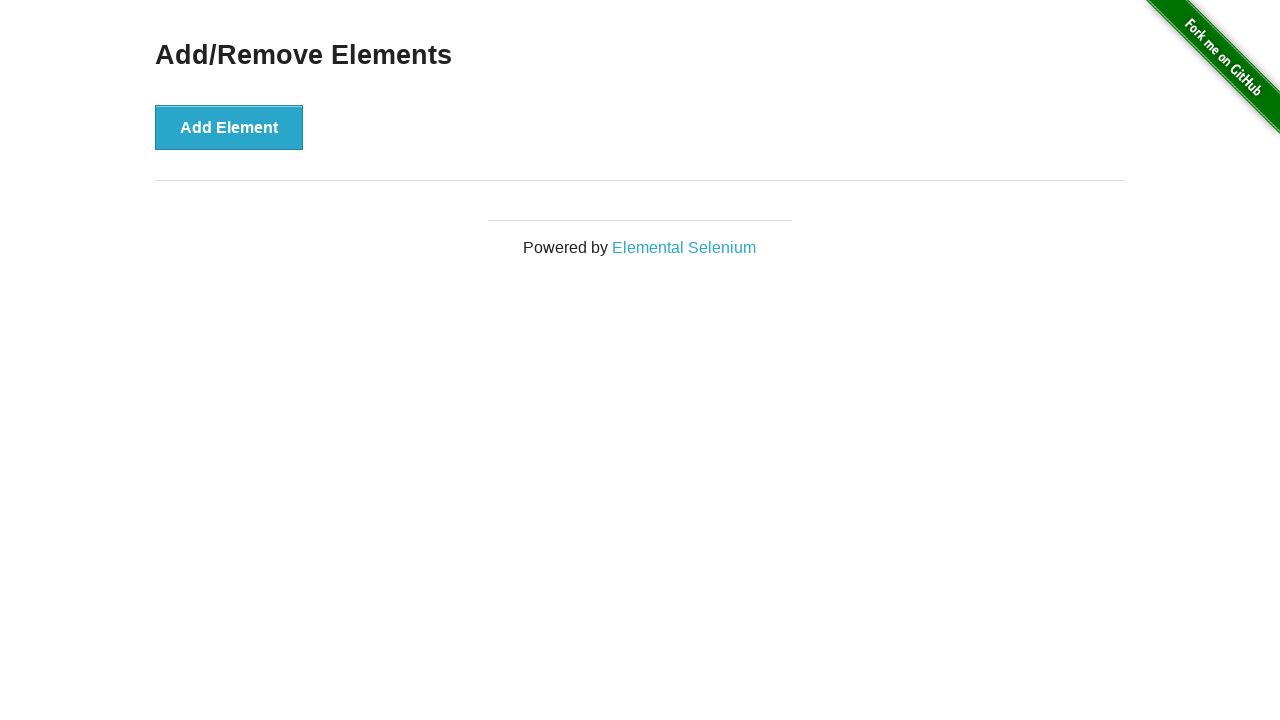

Clicked 'Add Element' button first time at (229, 127) on xpath=//button[text()='Add Element']
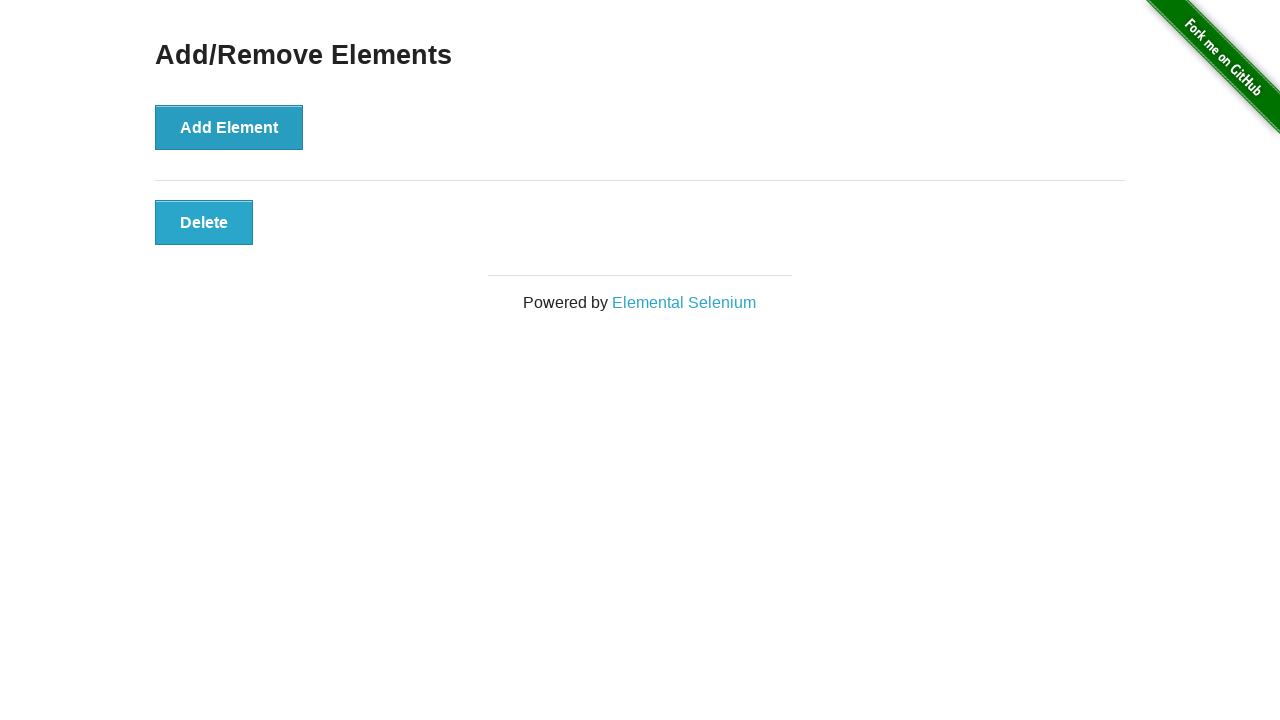

Clicked 'Add Element' button second time at (229, 127) on xpath=//button[text()='Add Element']
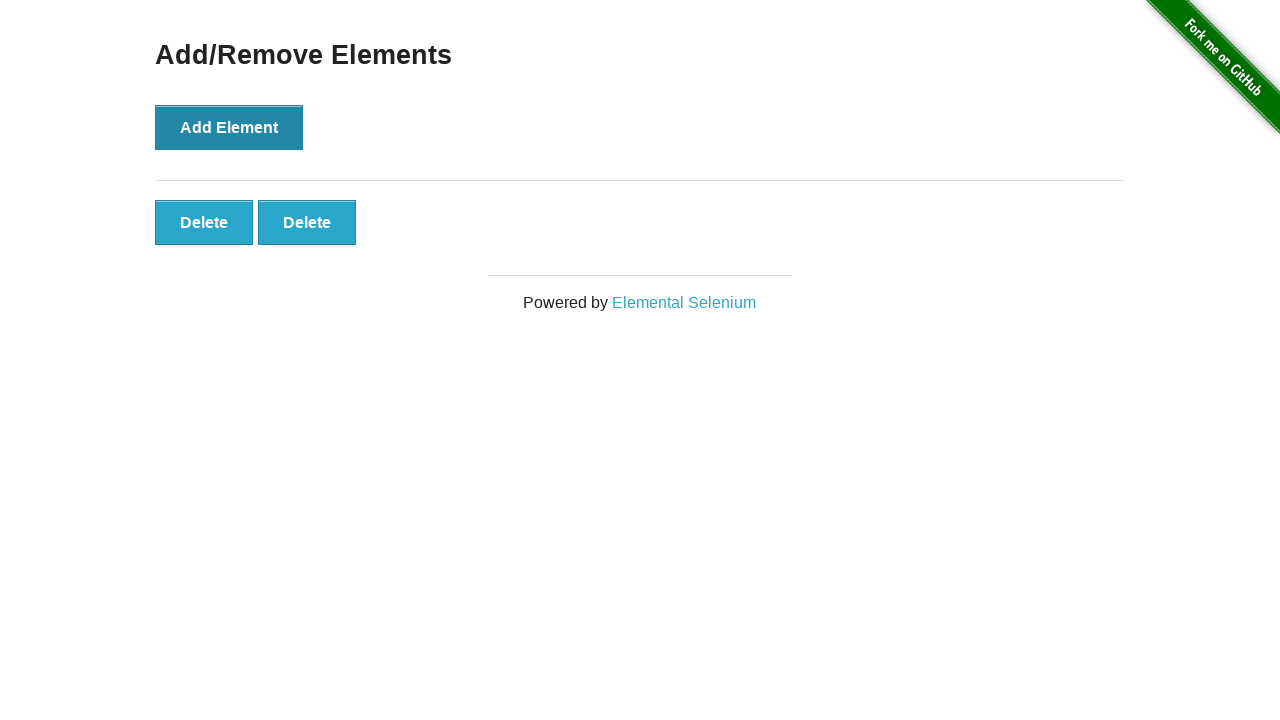

Clicked the first delete button at (204, 222) on xpath=//button[text()='Delete'] >> nth=0
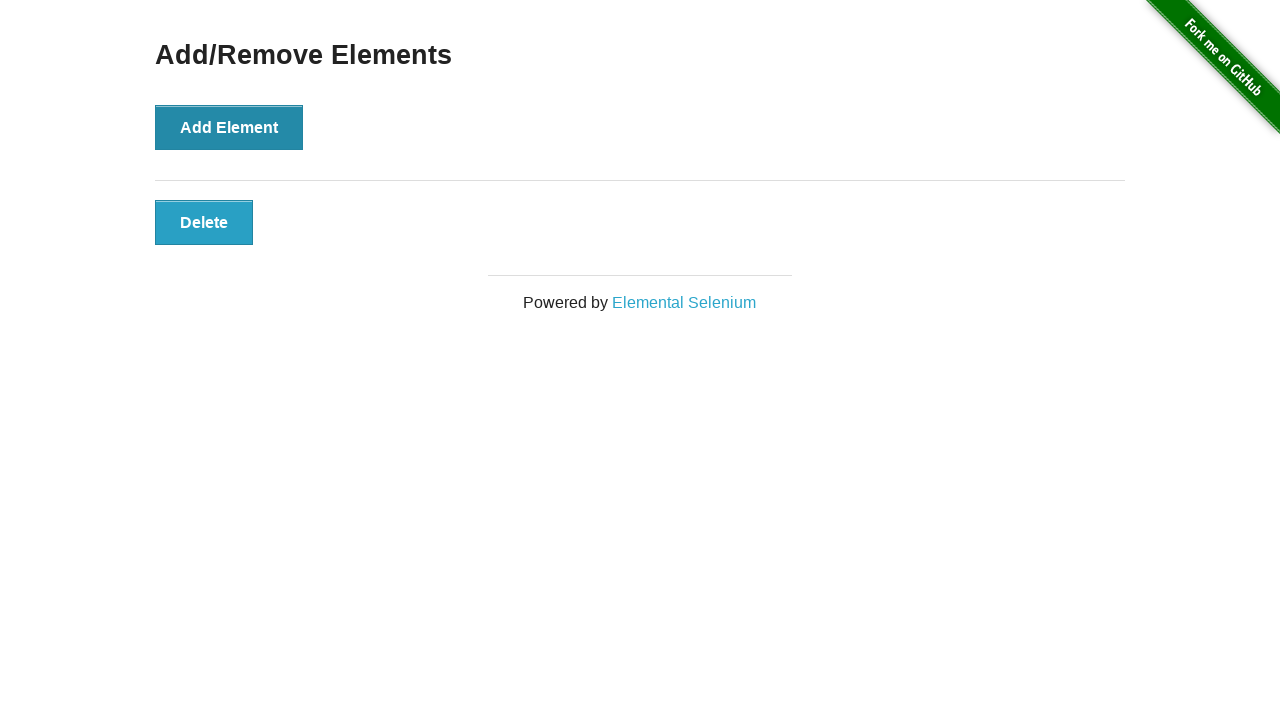

Verified that only one delete button remains after deletion
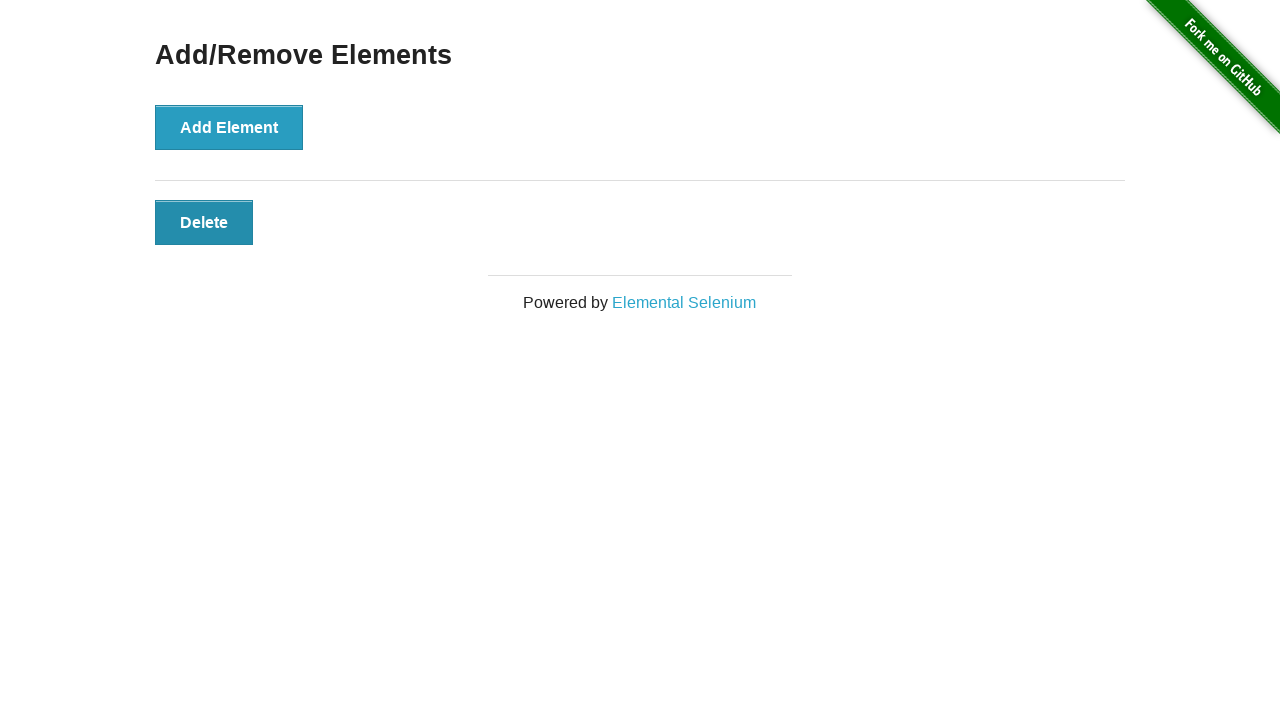

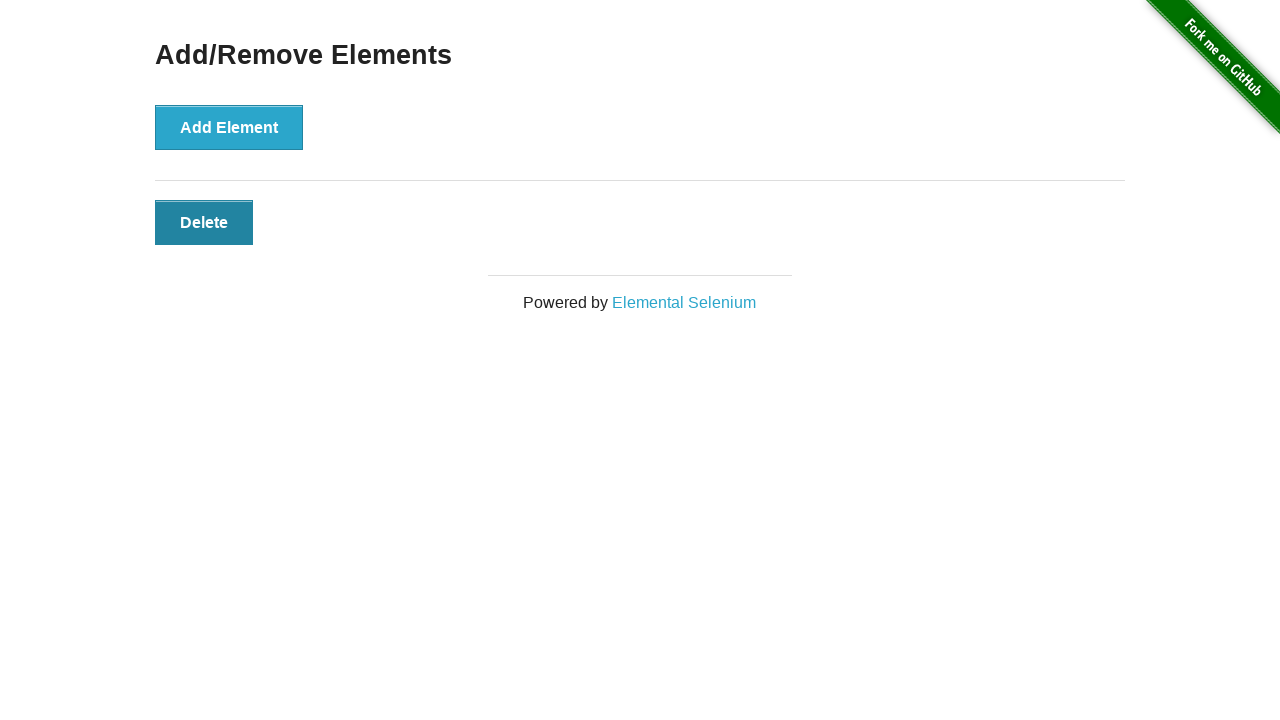